Navigates to Crypto page through the Fintech submenu in Verticals

Starting URL: https://www.tranktechnologies.com/

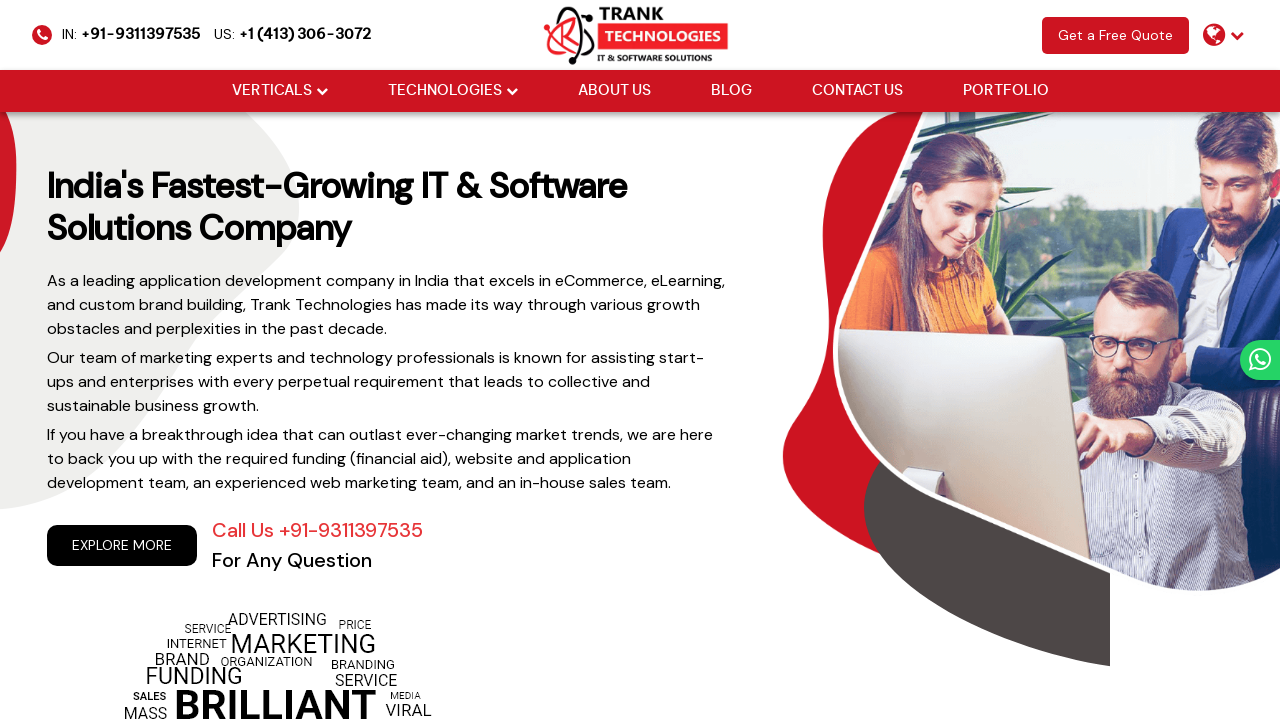

Hovered over Verticals menu at (272, 91) on xpath=//li[@class='drop_down']//a[@href='#'][normalize-space()='Verticals']
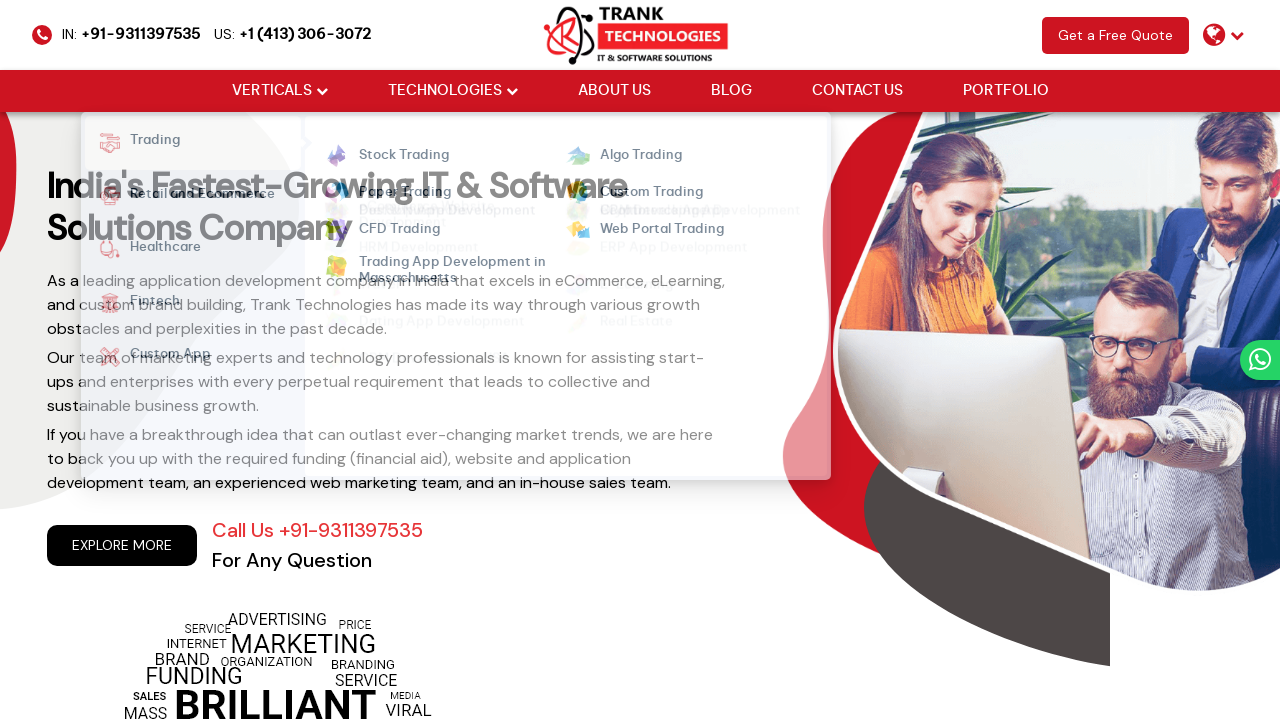

Hovered over Fintech submenu at (146, 303) on xpath=//strong[normalize-space()='Fintech']
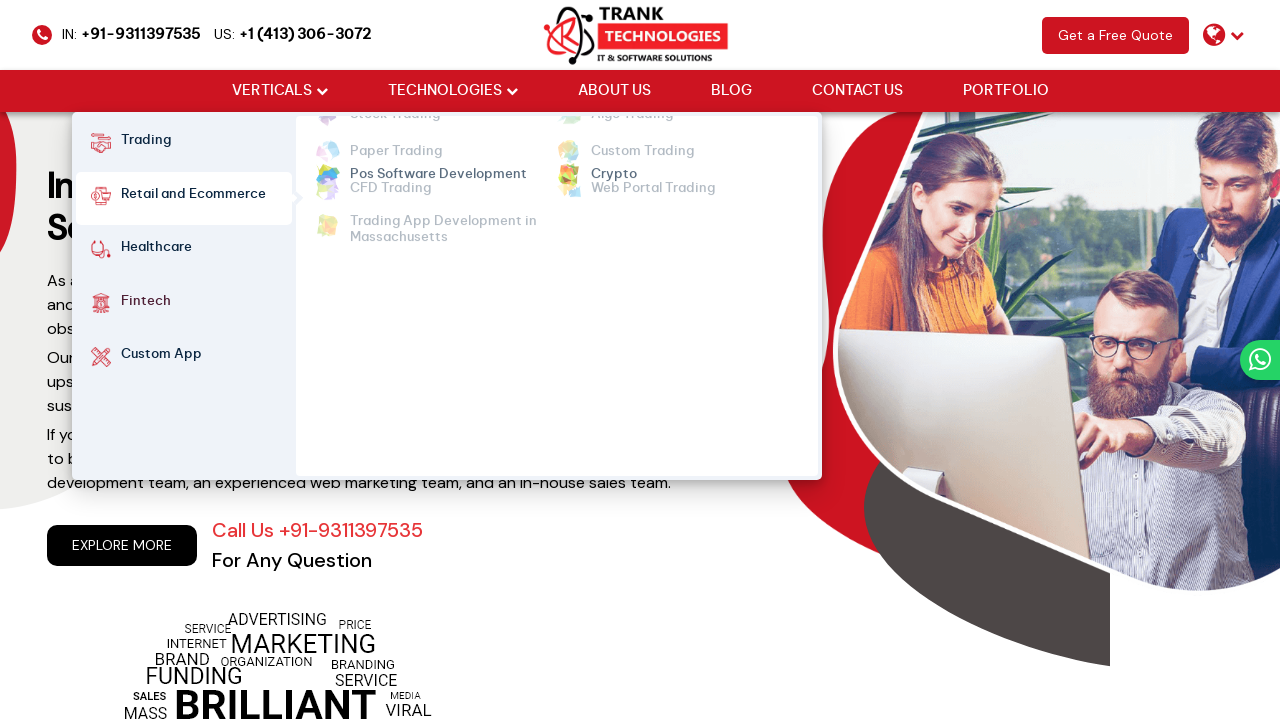

Hovered over Crypto option at (614, 156) on xpath=//ul[@class='cm-flex cm-flex-wrap']//a[normalize-space()='Crypto']
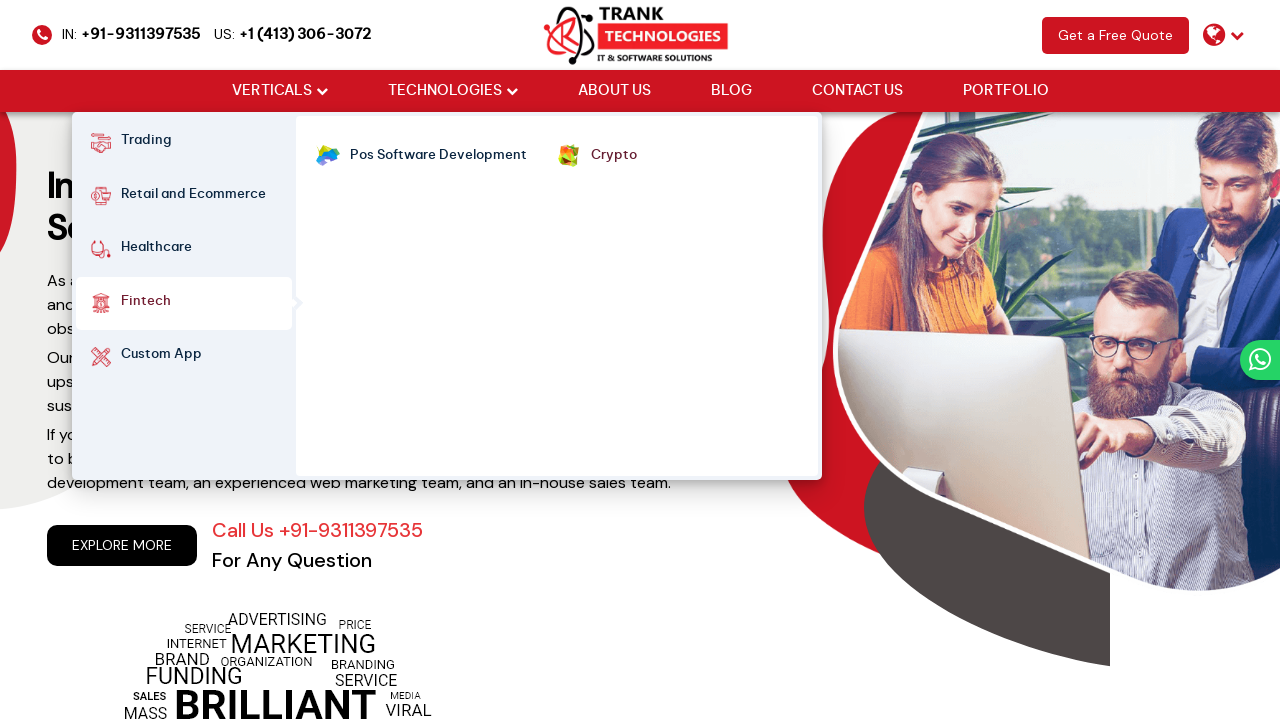

Clicked on Crypto to navigate to Crypto page at (614, 156) on xpath=//ul[@class='cm-flex cm-flex-wrap']//a[normalize-space()='Crypto']
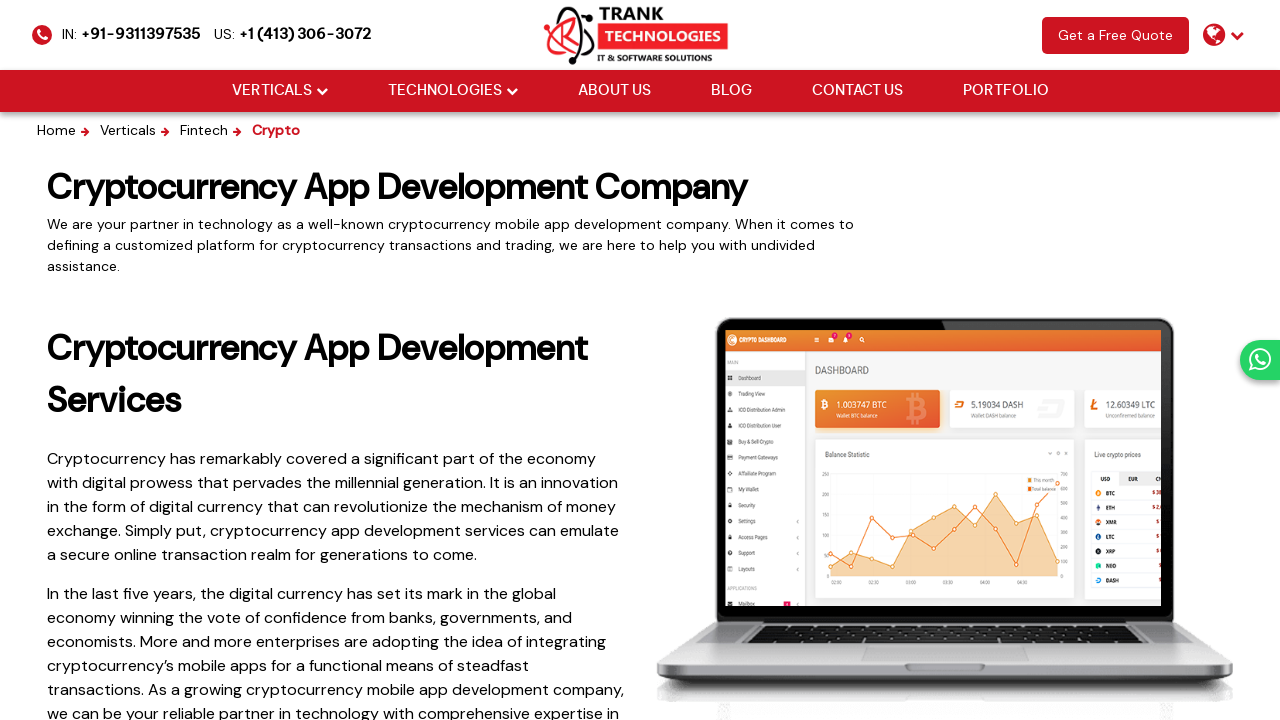

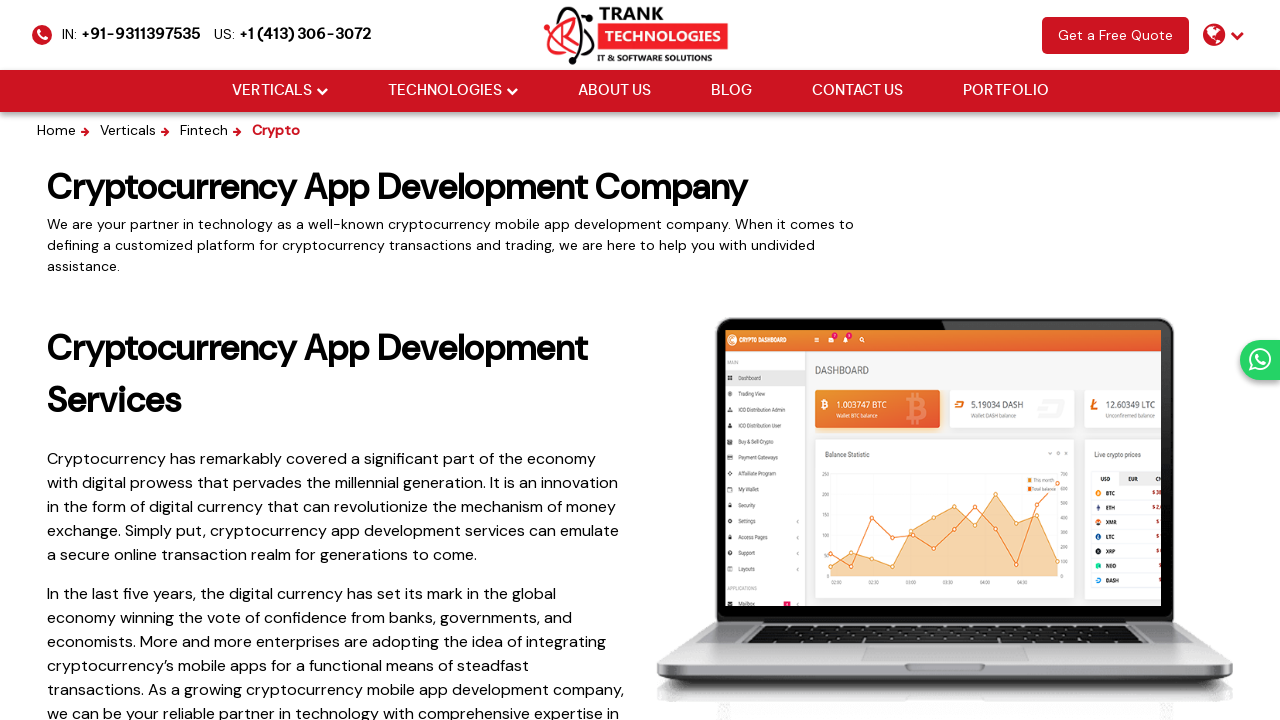